Tests handling popup windows using concurrent approach - simultaneously waits for page event and clicks to open new window, then interacts with the new window and switches back.

Starting URL: https://leafground.com/window.xhtml

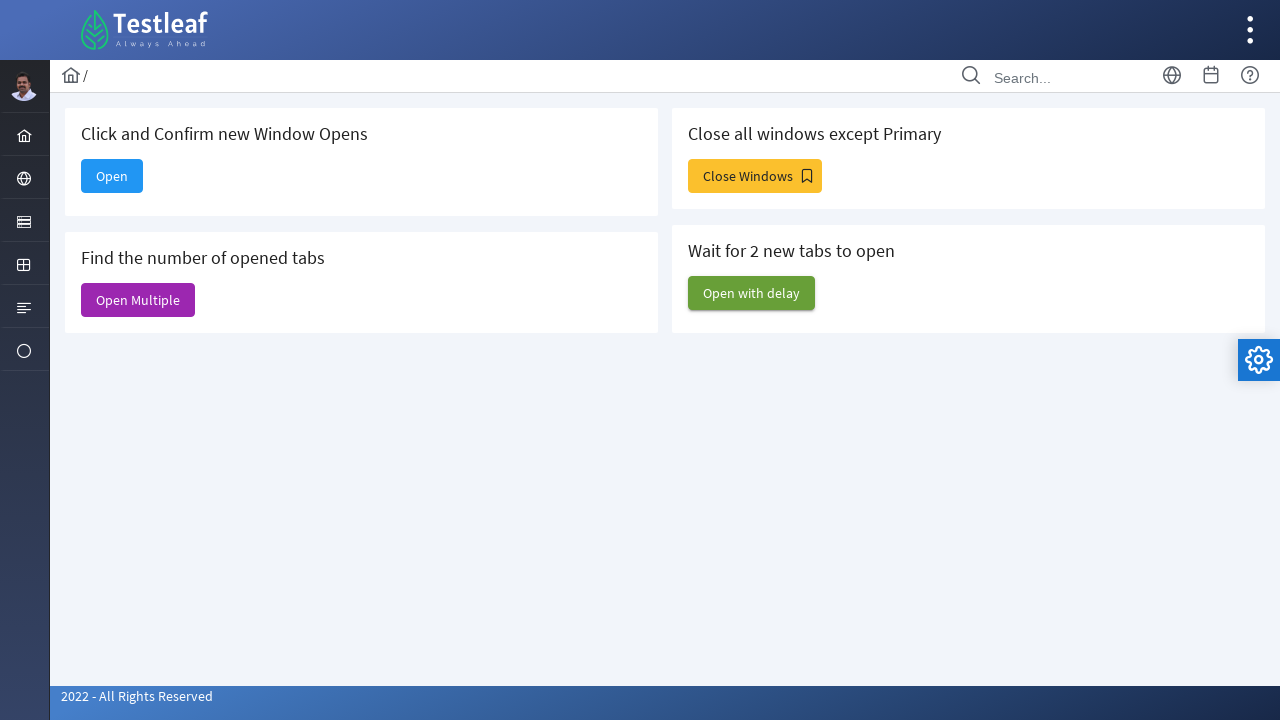

Clicked 'Open' button to trigger popup window at (112, 176) on internal:text="Open"s
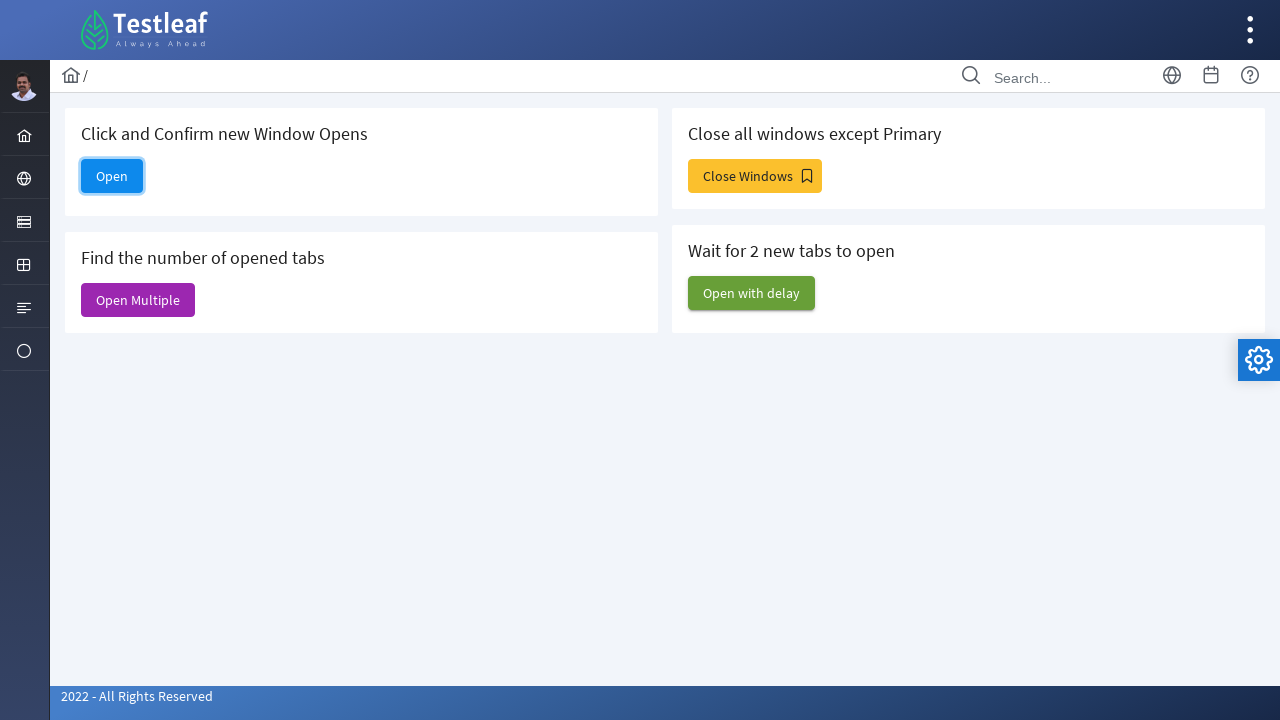

Captured new popup window reference
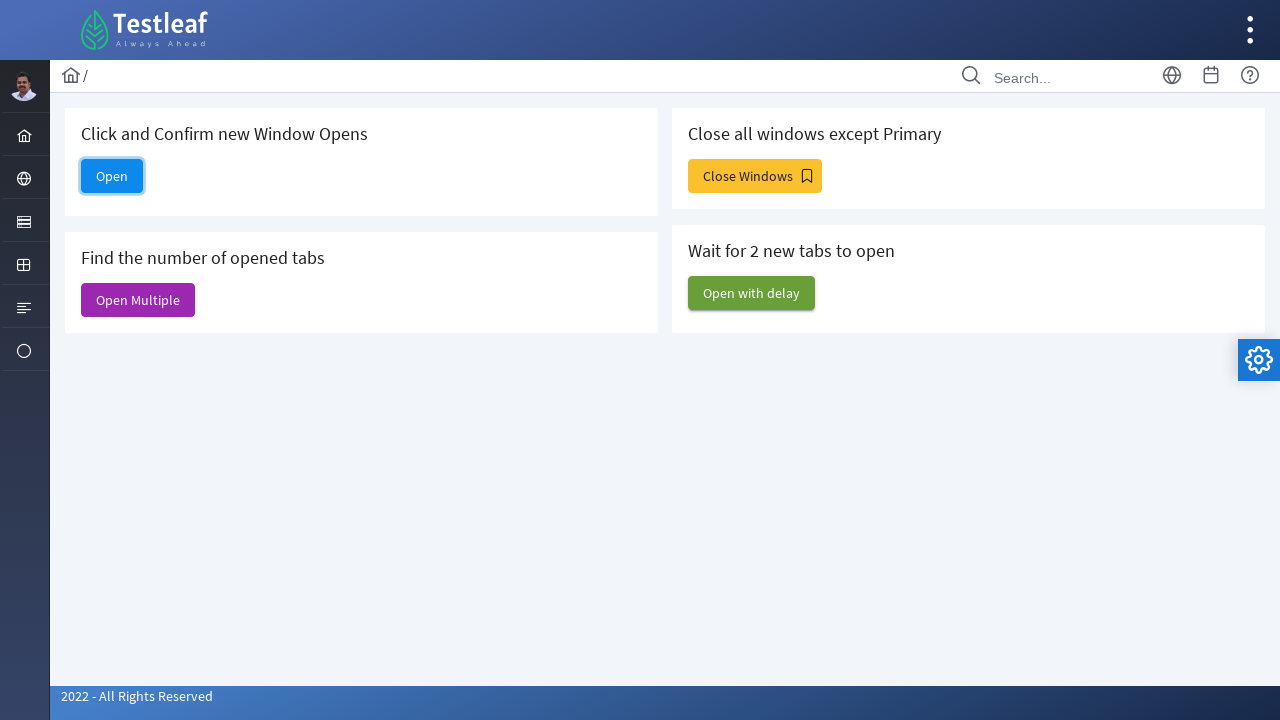

New window navigated to dashboard URL
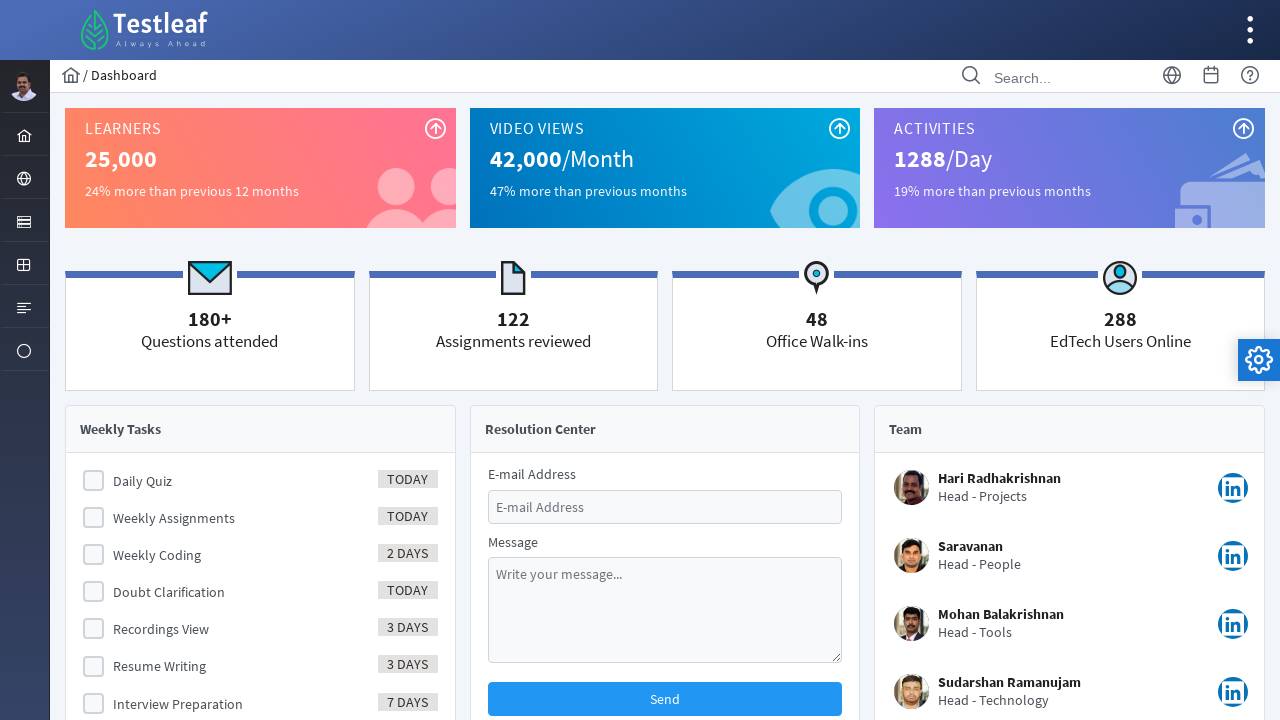

Filled email field in new window with 'user2024@gmail.com' on input#email
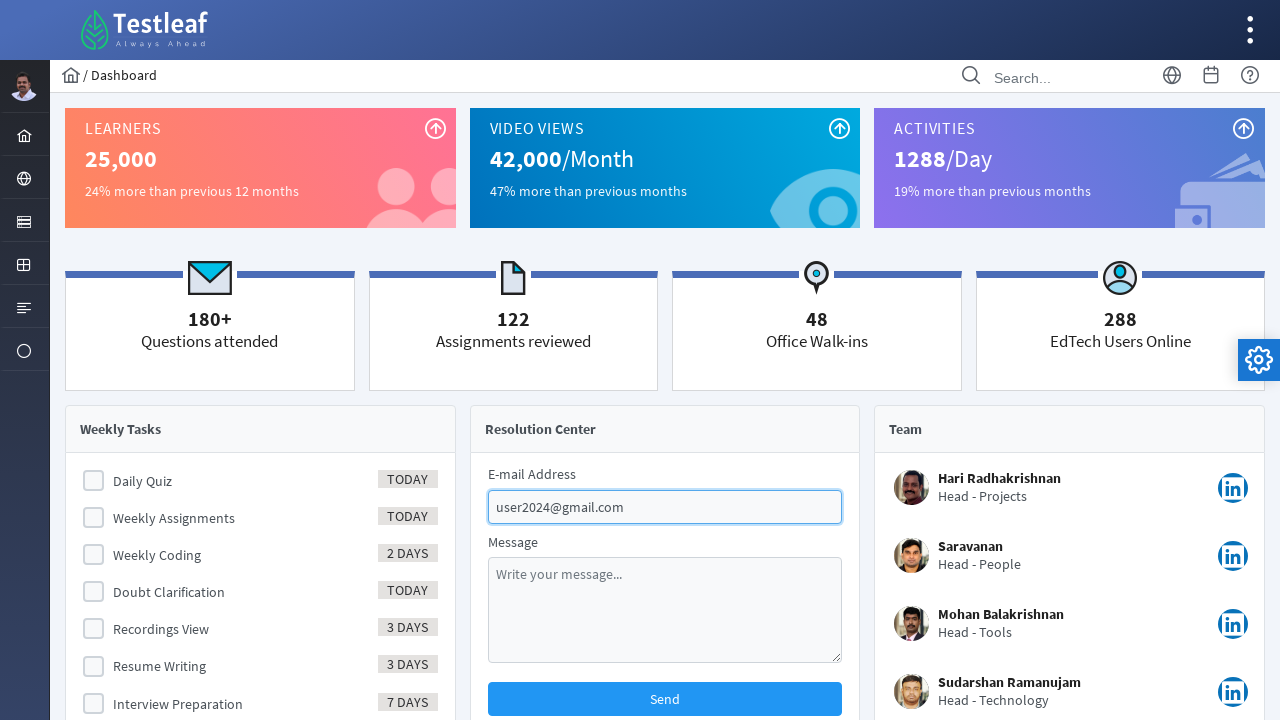

Waited 3000ms for new window to settle
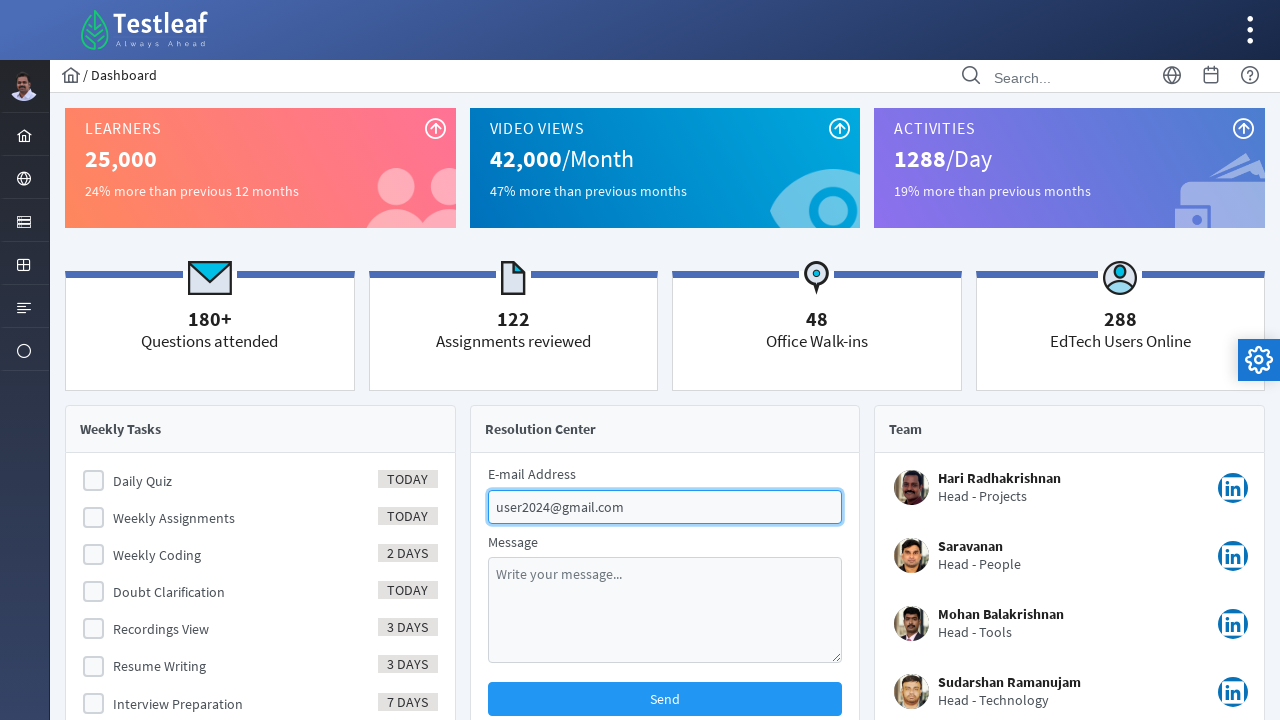

Brought original page to front
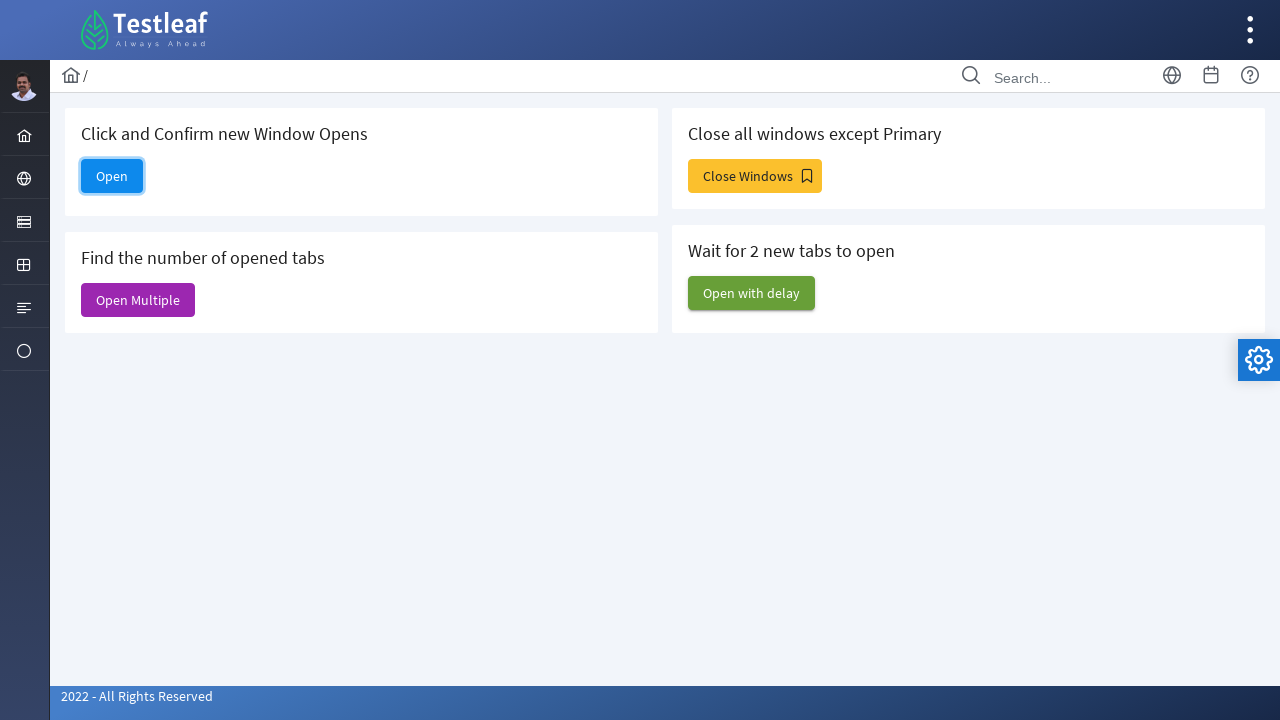

Clicked home icon to navigate back at (24, 136) on xpath=//i[@class='pi pi-home layout-menuitem-icon']
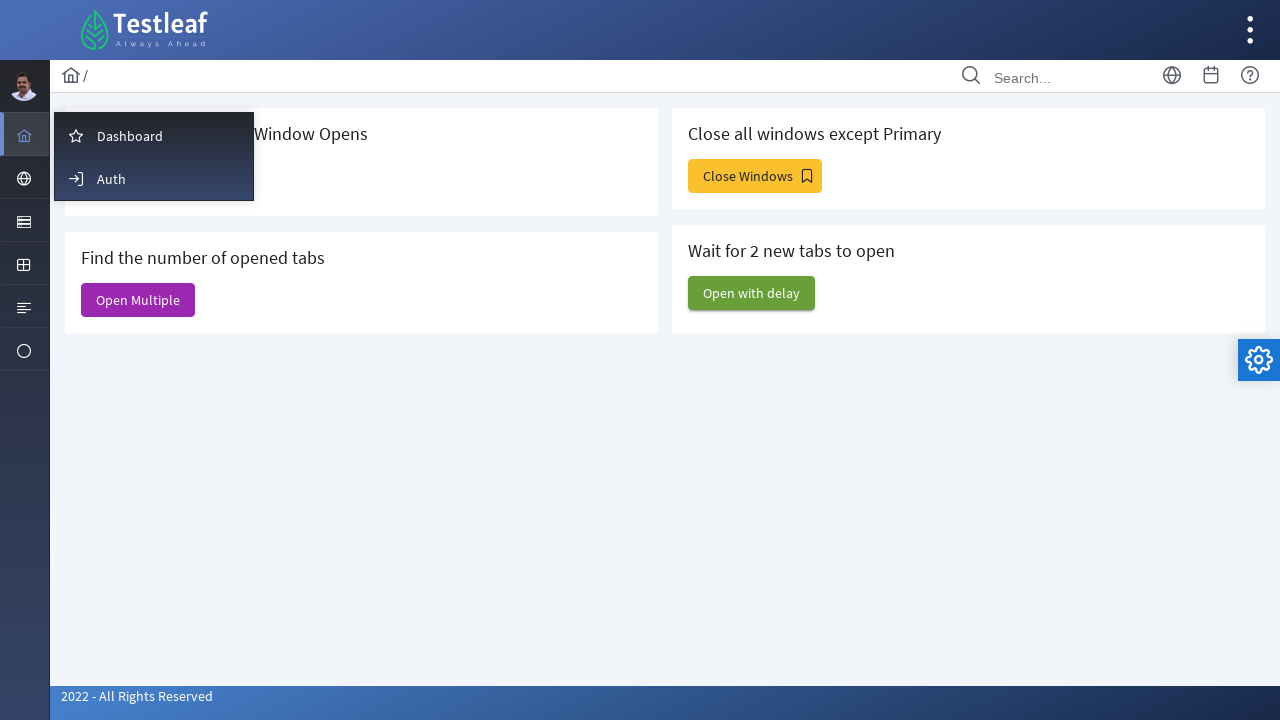

Waited 3000ms for page to settle after navigation
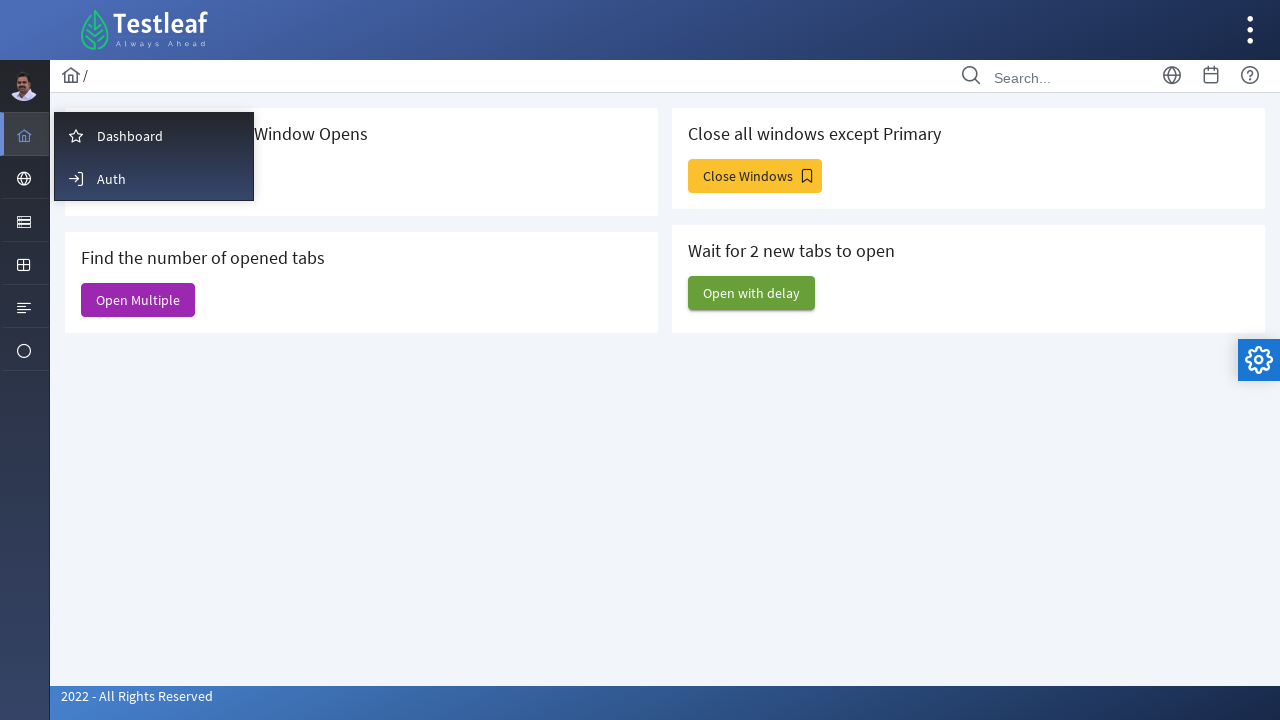

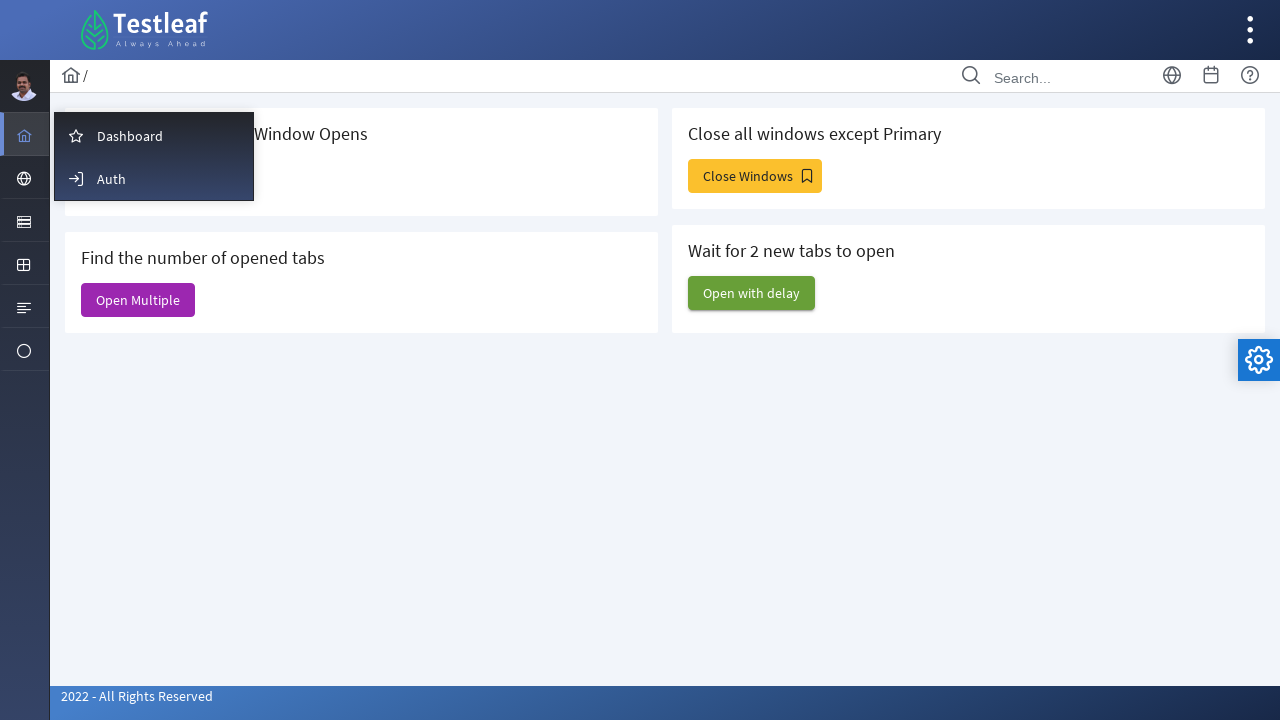